Tests textarea field handling by clearing and filling an address textarea

Starting URL: https://demo.automationtesting.in/Register.html

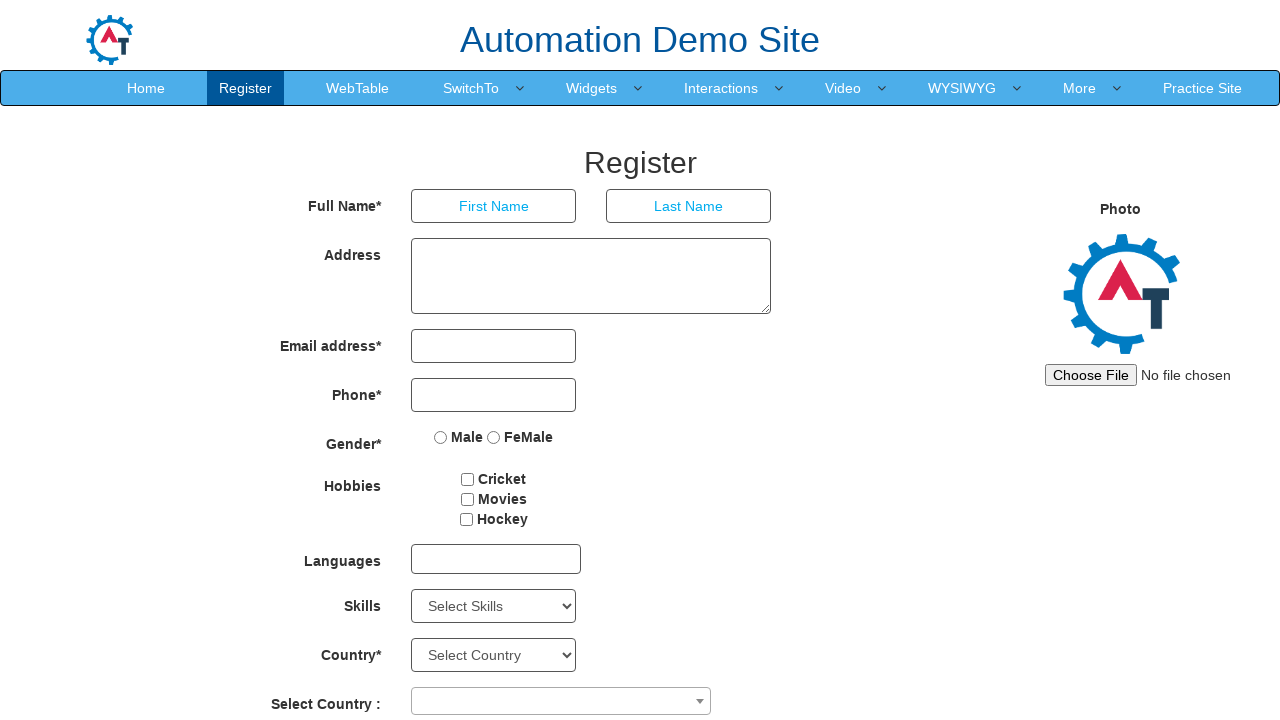

Cleared the address textarea field on //*[@id='basicBootstrapForm']/div[2]/div/textarea
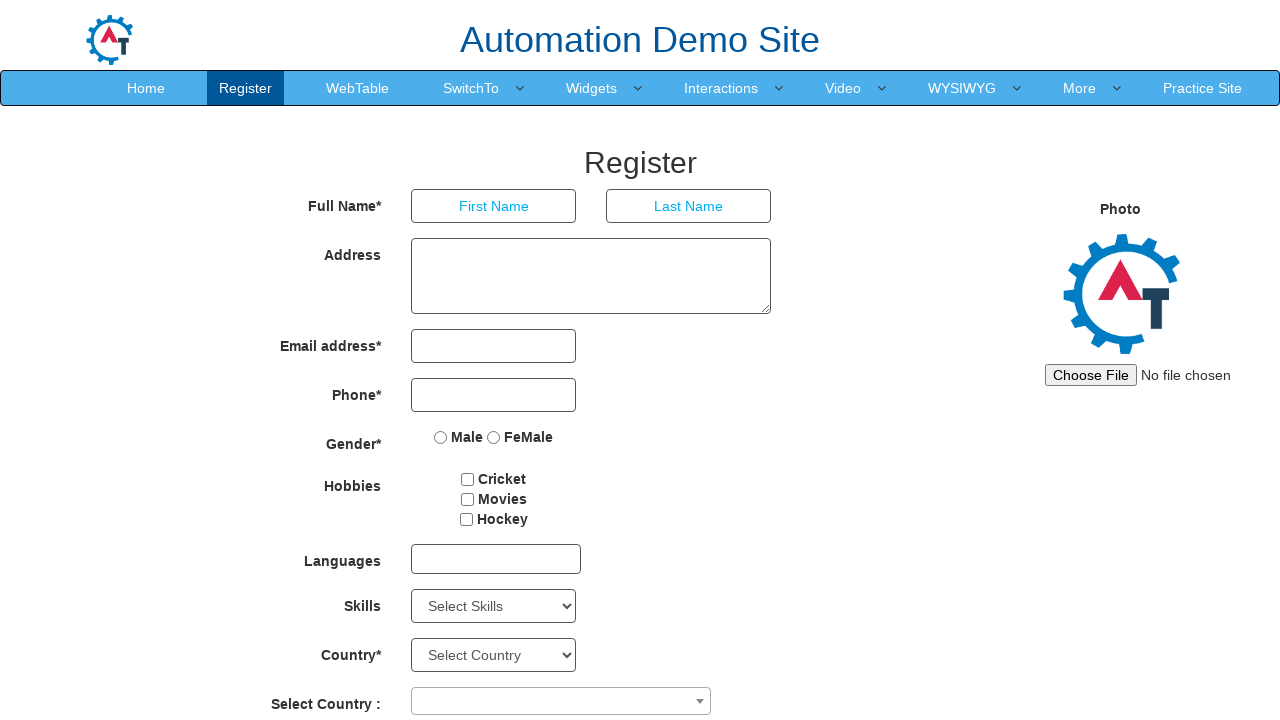

Filled address textarea with '123 Sample Address' on //*[@id='basicBootstrapForm']/div[2]/div/textarea
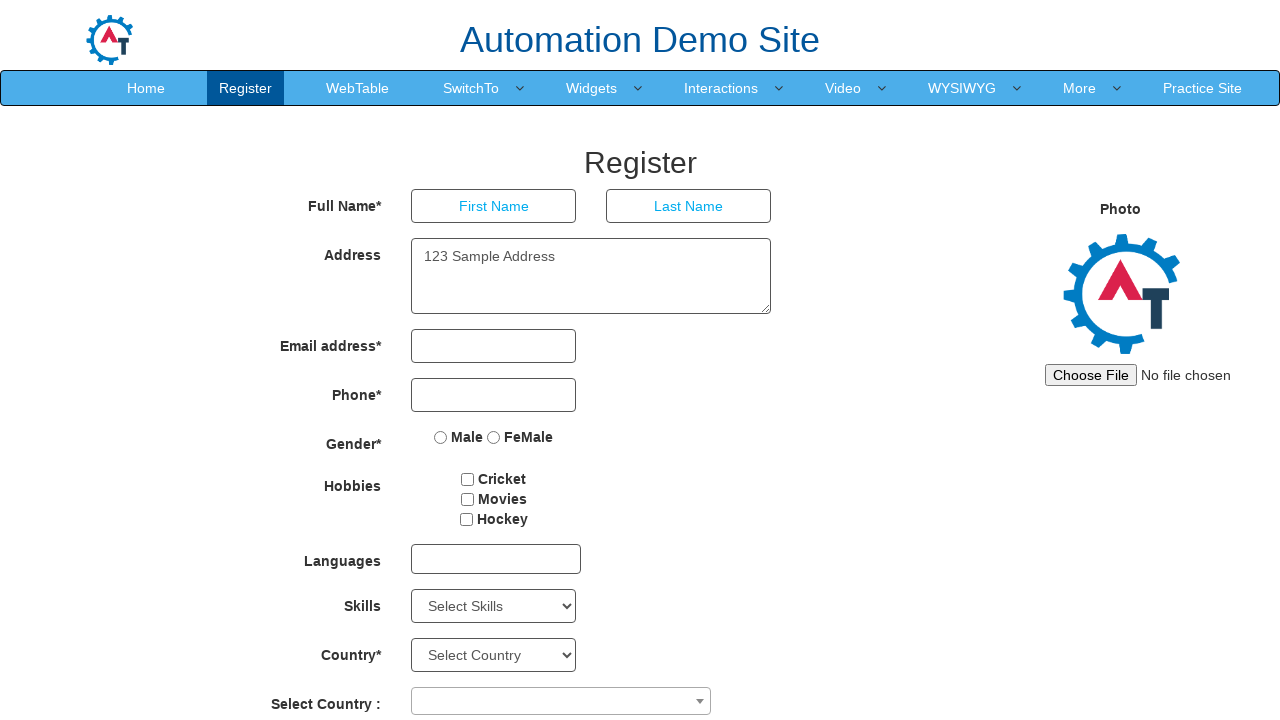

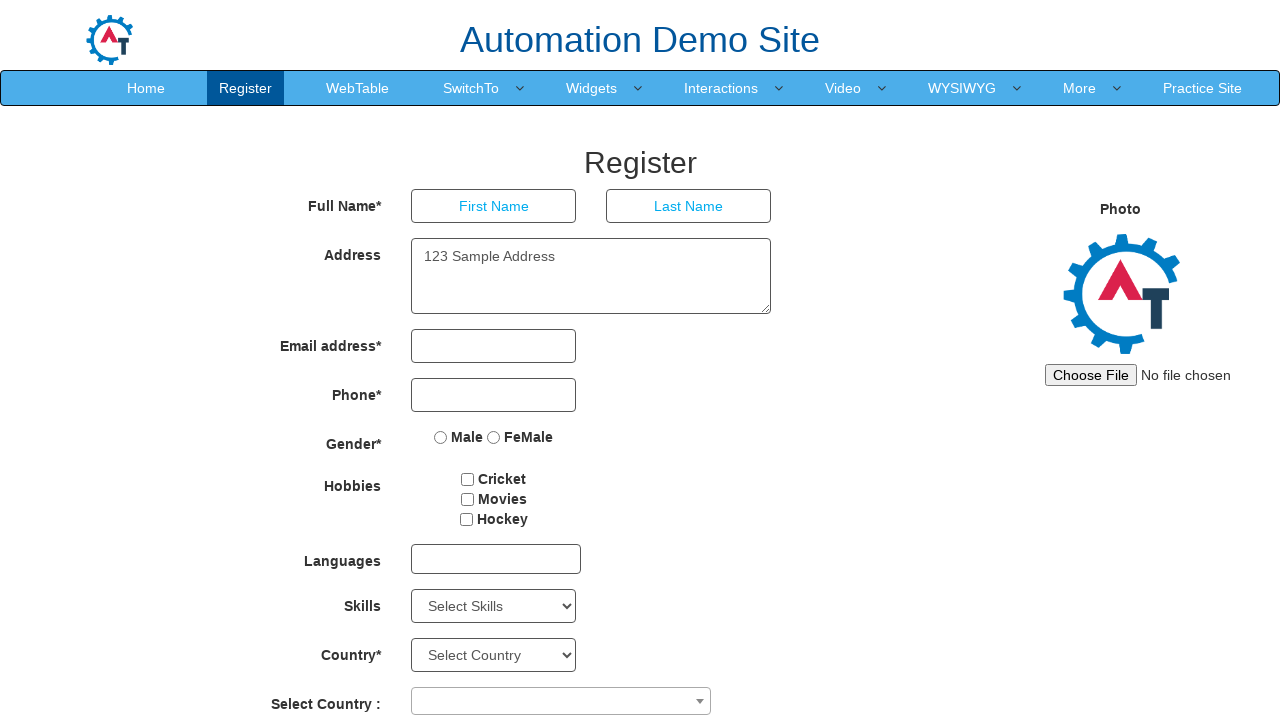